Solves a math problem by extracting a value from an image attribute, calculating the result, and submitting a form with robot verification checkboxes

Starting URL: http://suninjuly.github.io/get_attribute.html

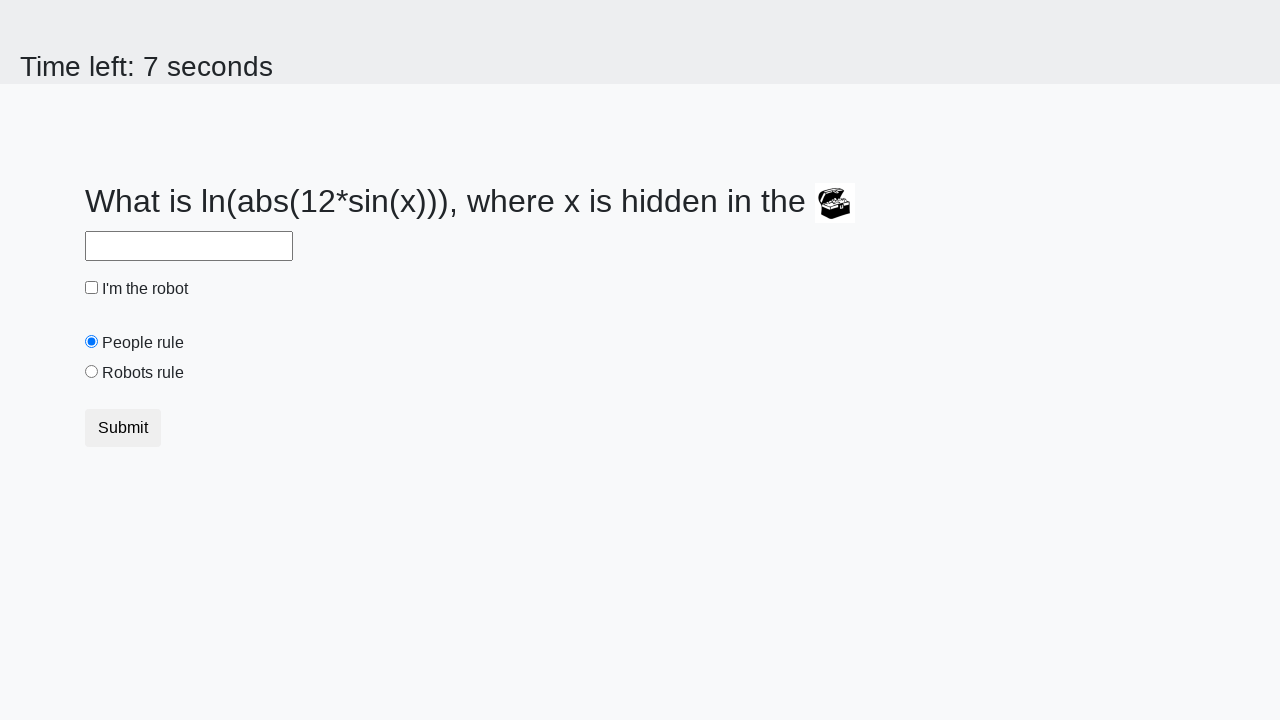

Located image element on the page
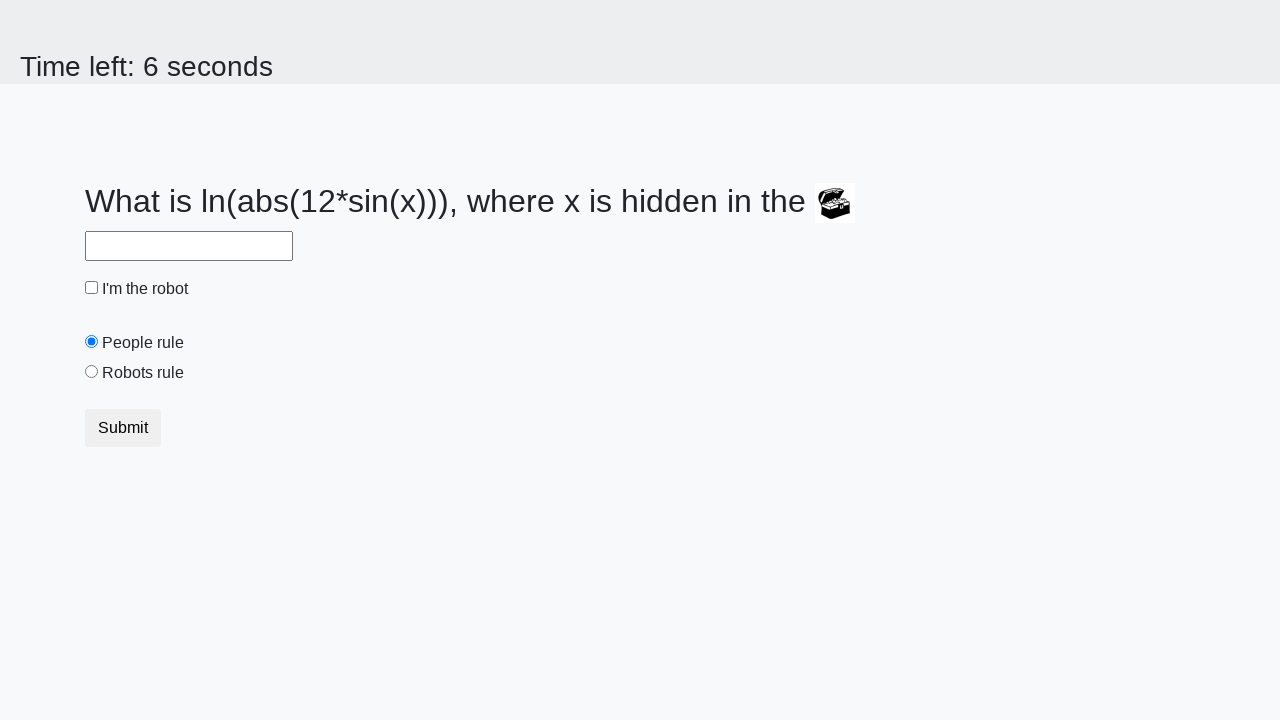

Extracted valuex attribute from image: 237
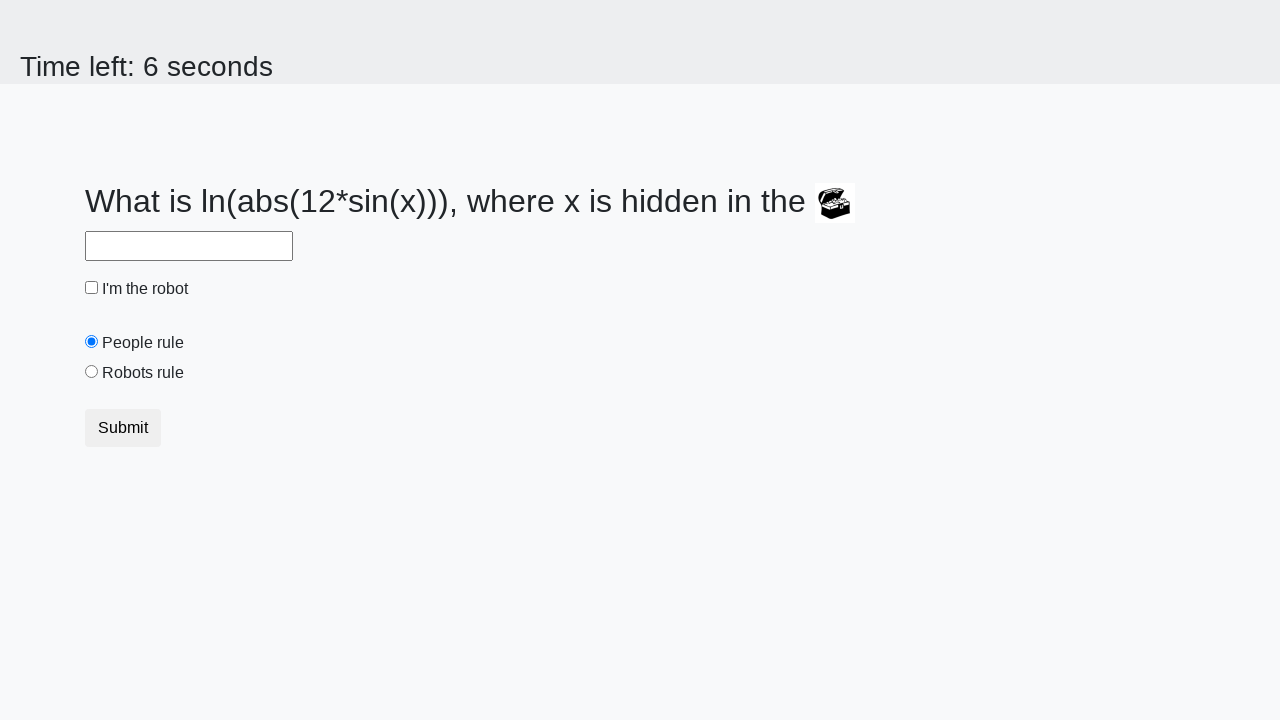

Calculated result using formula: log(abs(12*sin(237))) = 2.4666997757776965
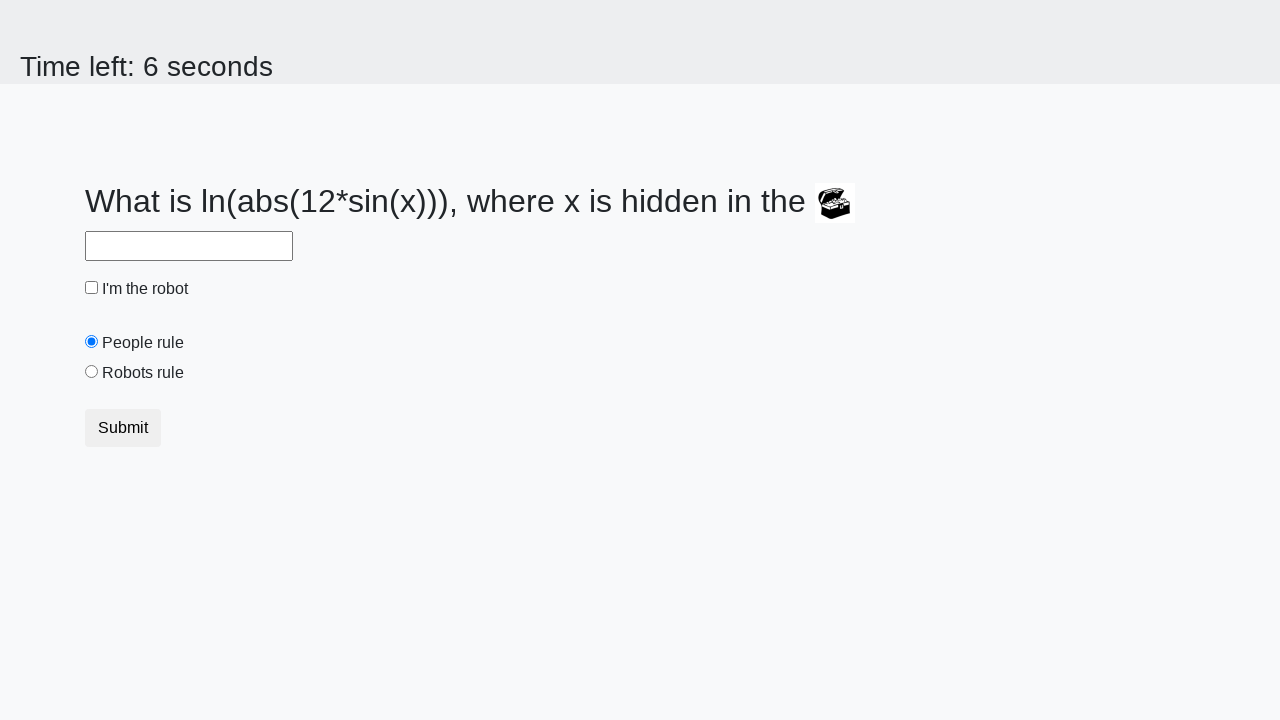

Filled answer field with calculated value: 2.4666997757776965 on #answer
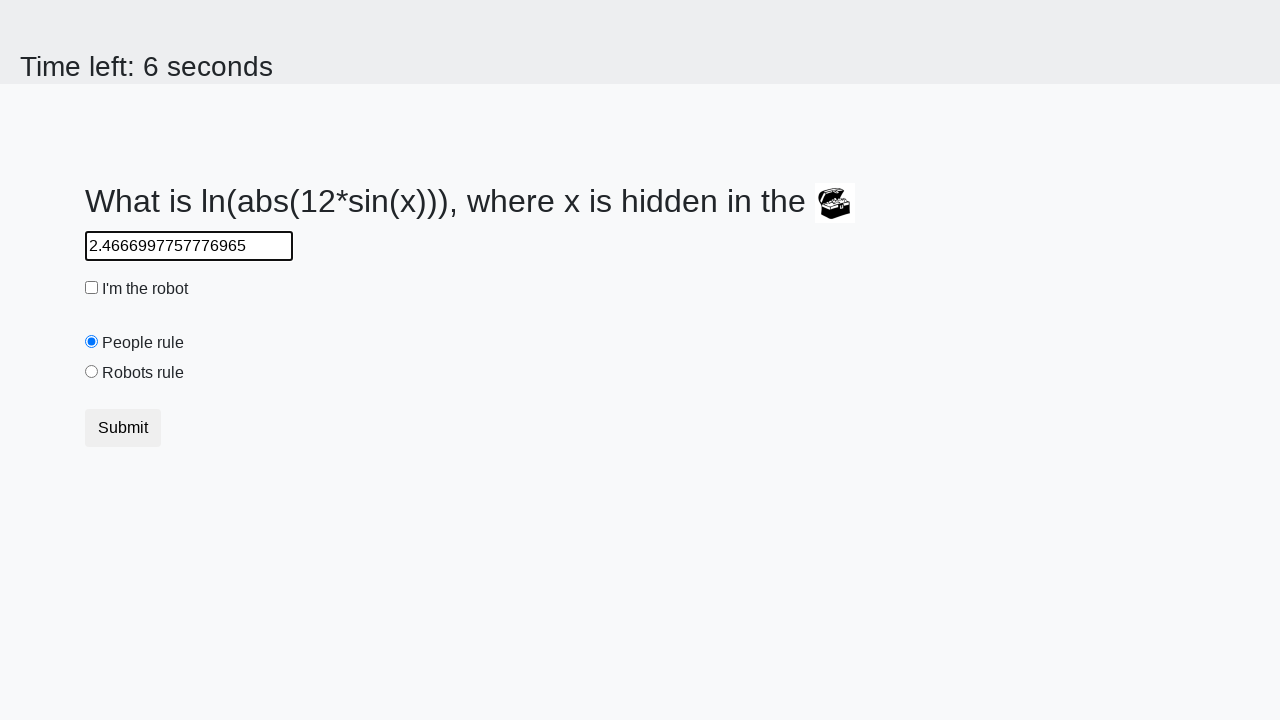

Clicked robot checkbox at (92, 288) on #robotCheckbox
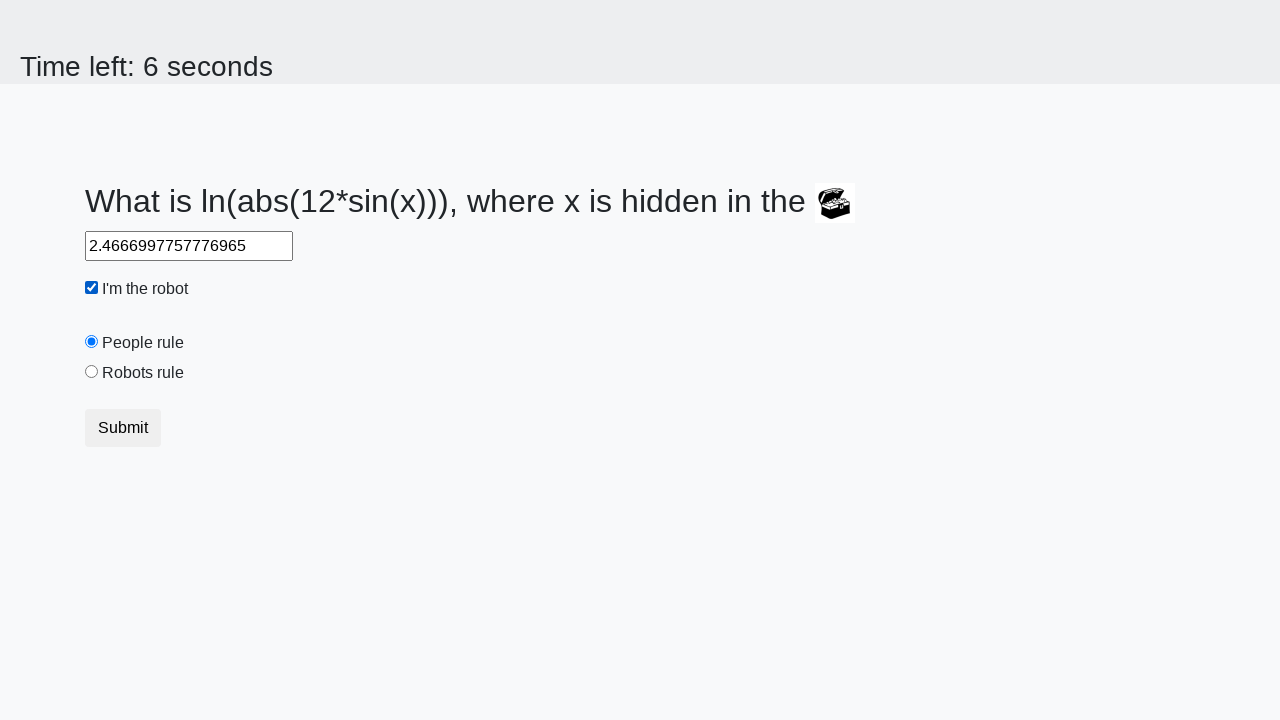

Clicked robots rule radio button at (92, 372) on #robotsRule
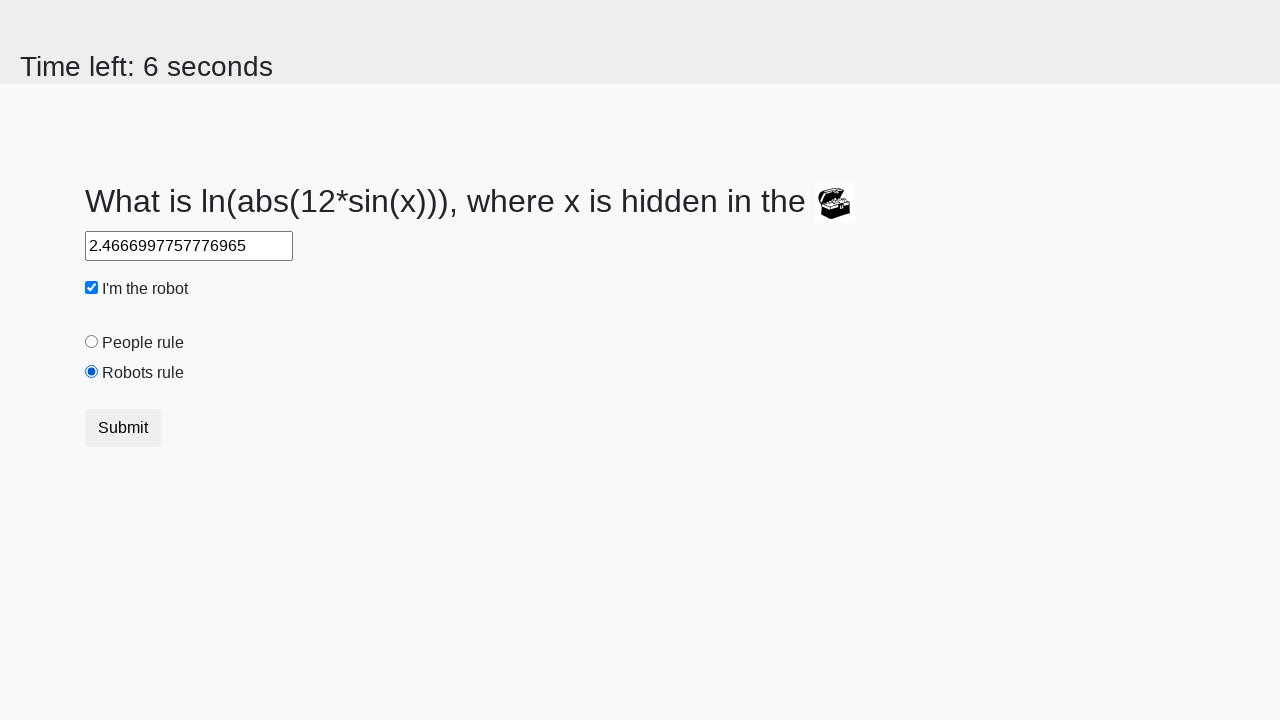

Clicked submit button to submit the form at (123, 428) on button.btn
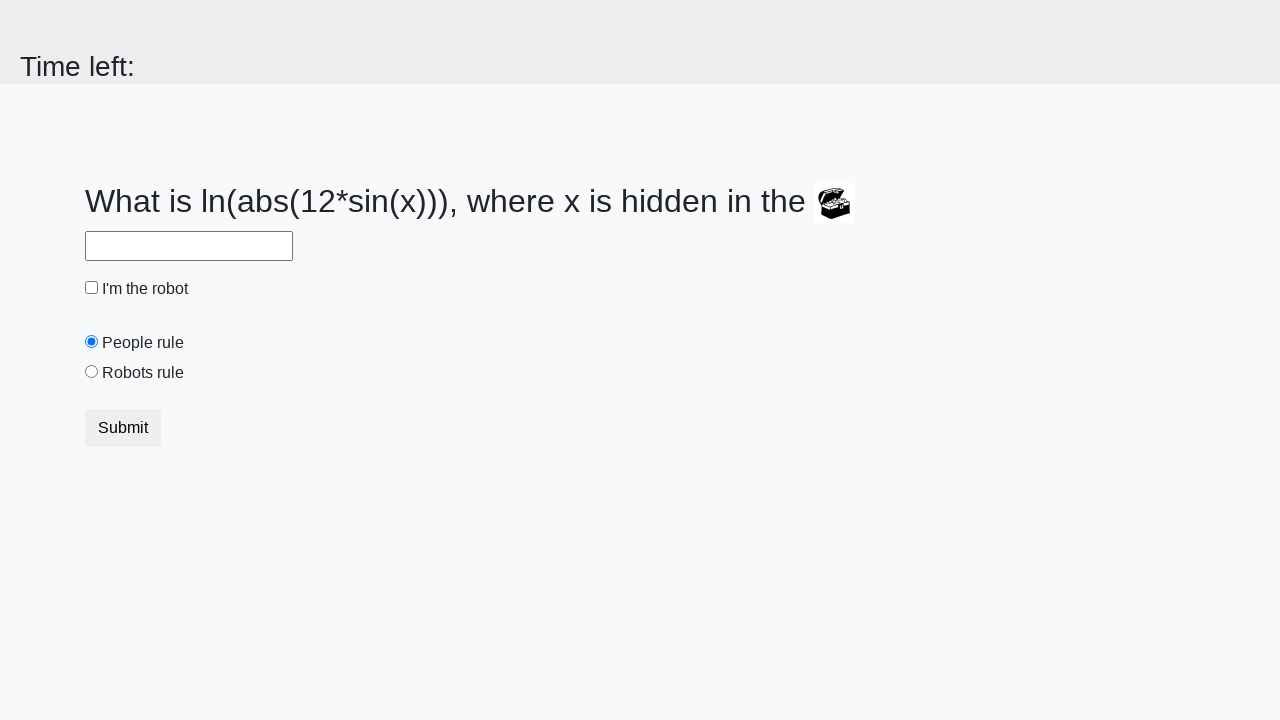

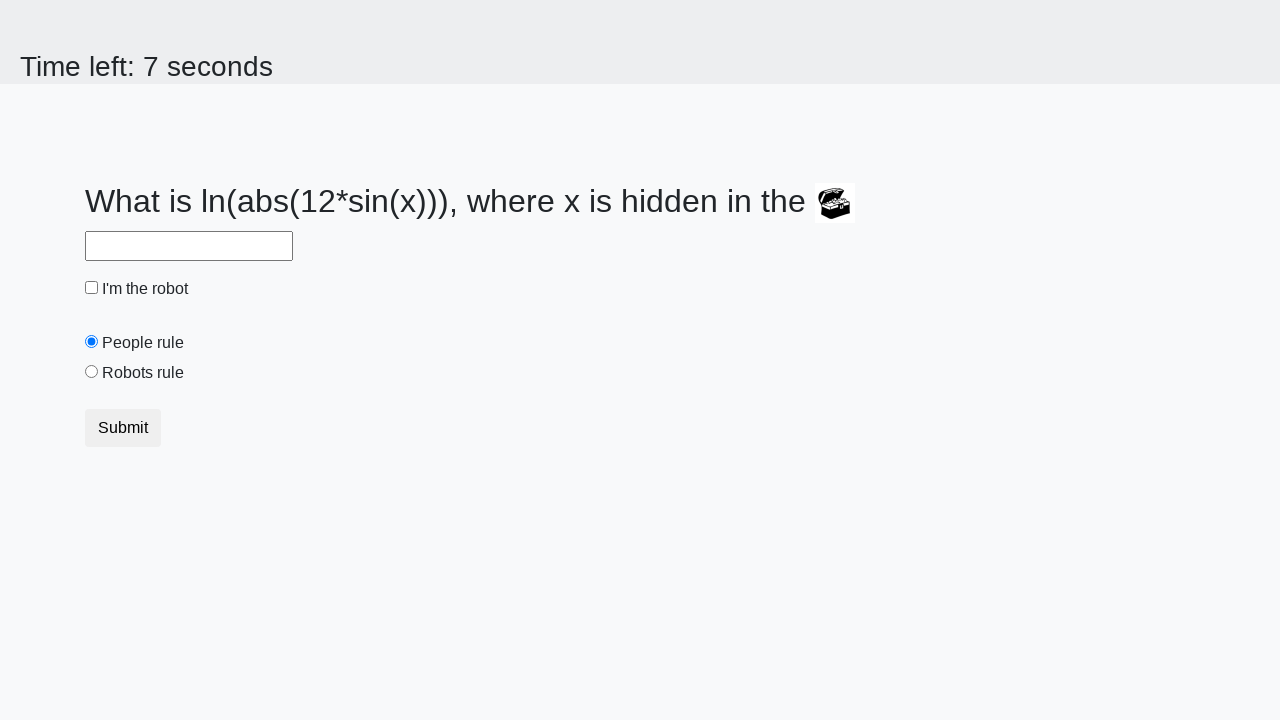